Tests an Angular demo app by clicking a button to trigger an API call.

Starting URL: https://rahulshettyacademy.com/angularAppdemo/

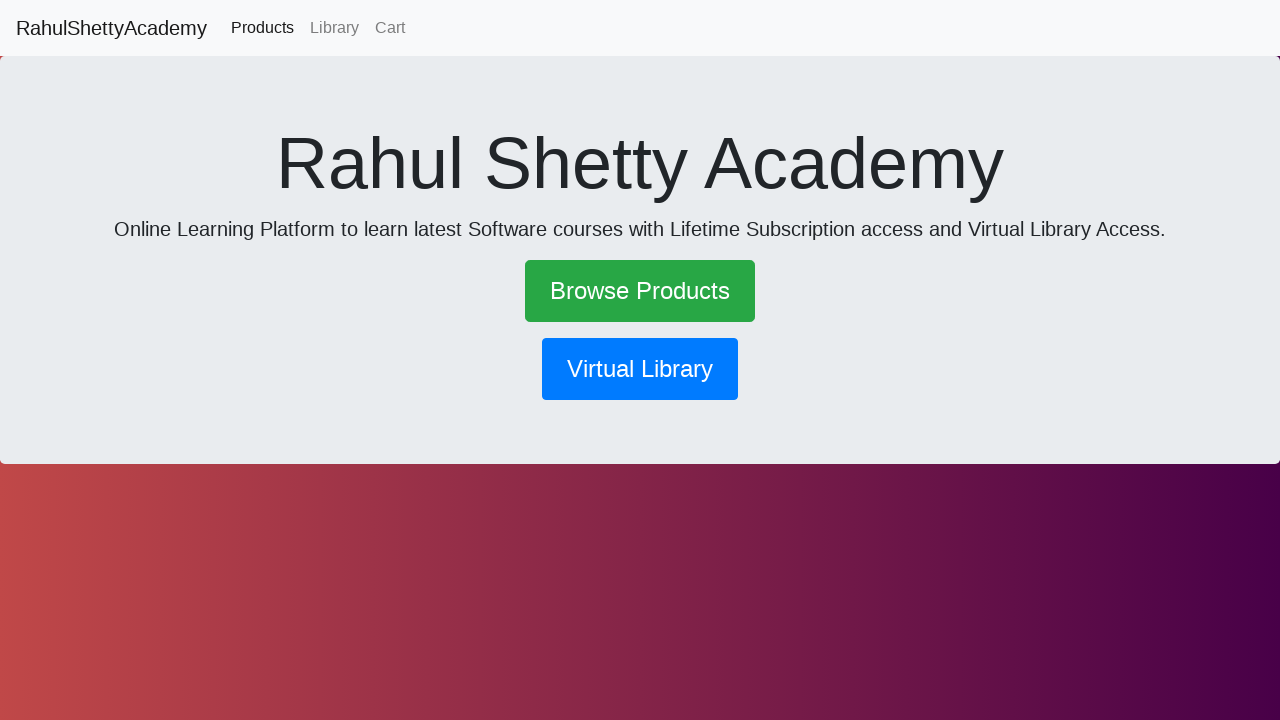

Clicked primary button to trigger API call at (640, 369) on button.btn.btn-primary
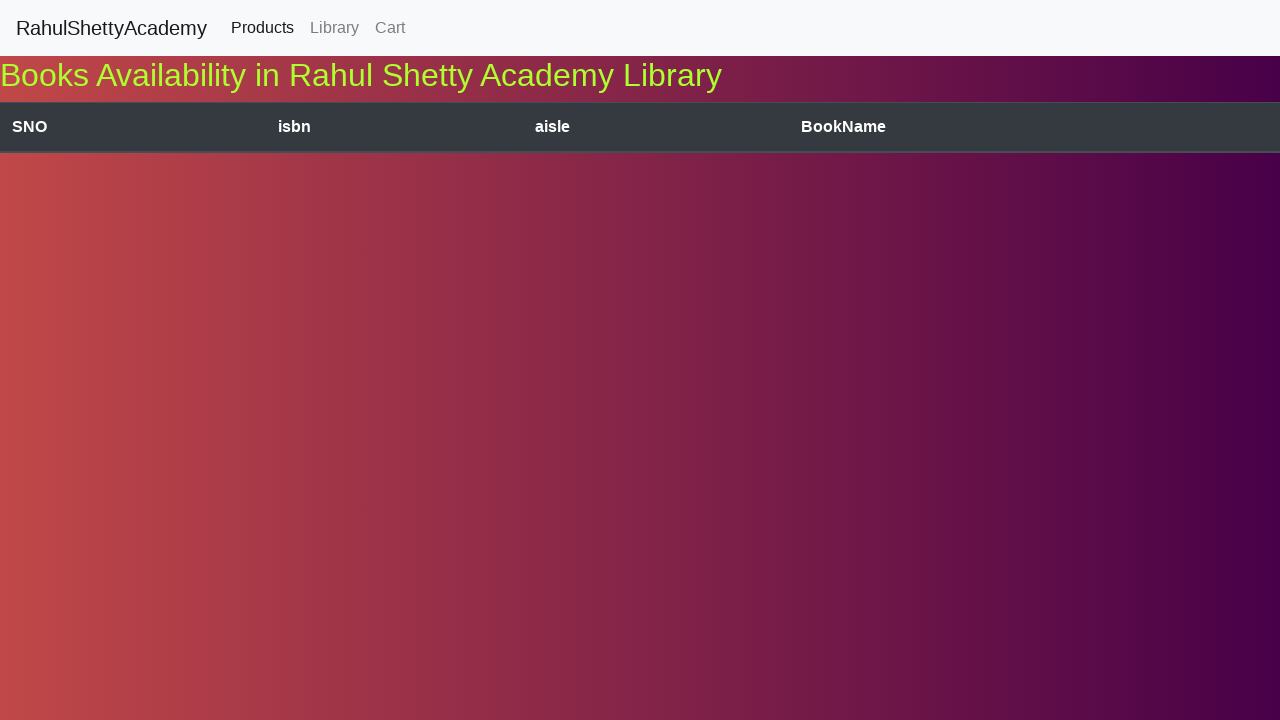

Waited for network to become idle after API call
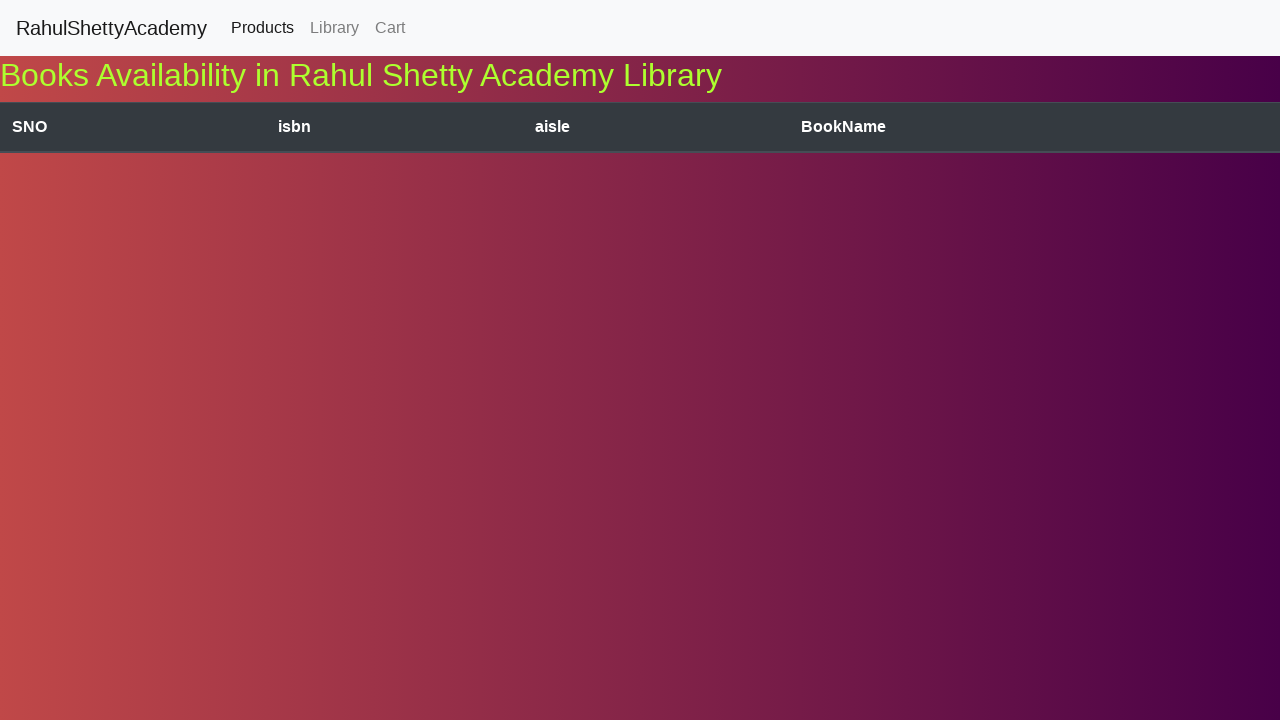

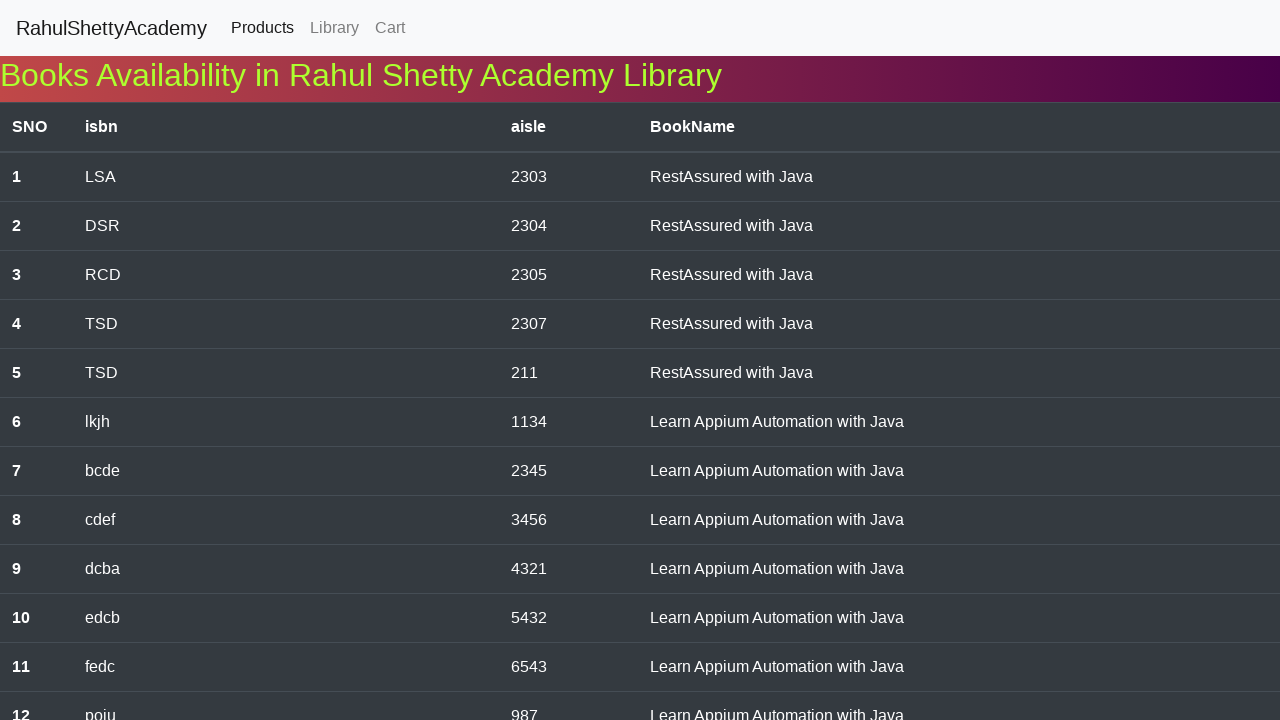